Tests filtering to display all items after viewing filtered lists

Starting URL: https://demo.playwright.dev/todomvc

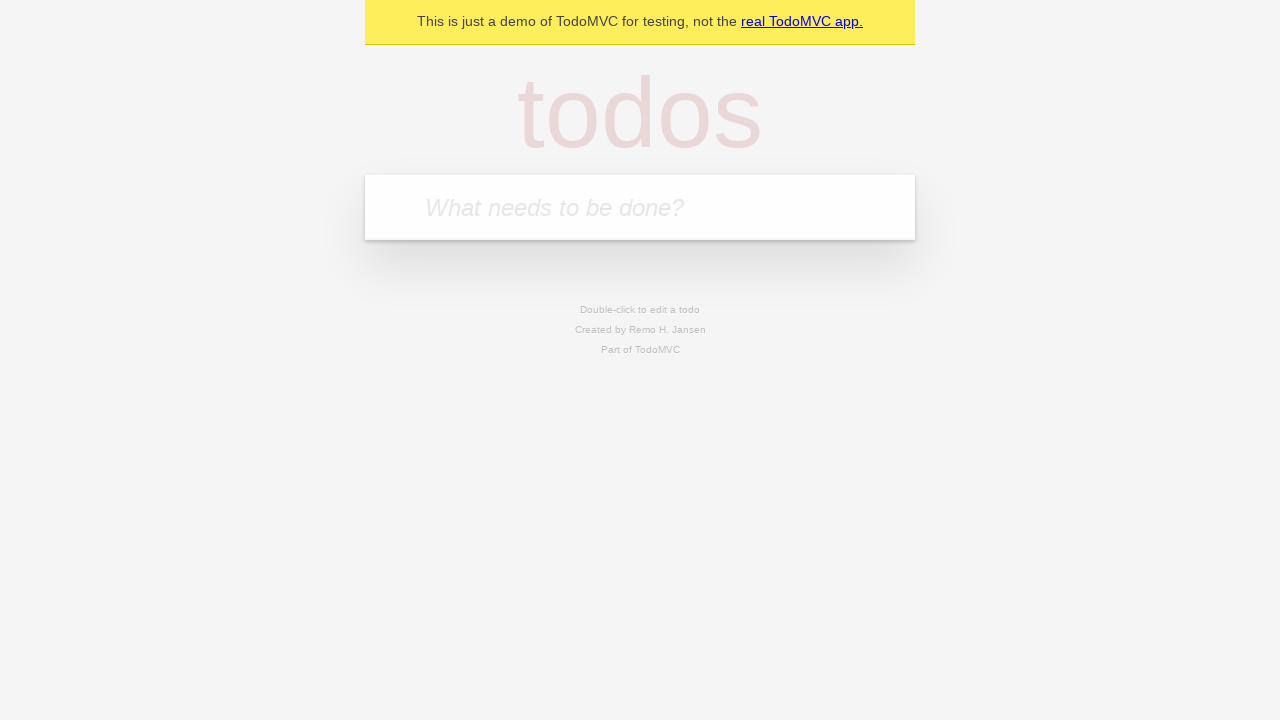

Filled todo input with 'buy some cheese' on internal:attr=[placeholder="What needs to be done?"i]
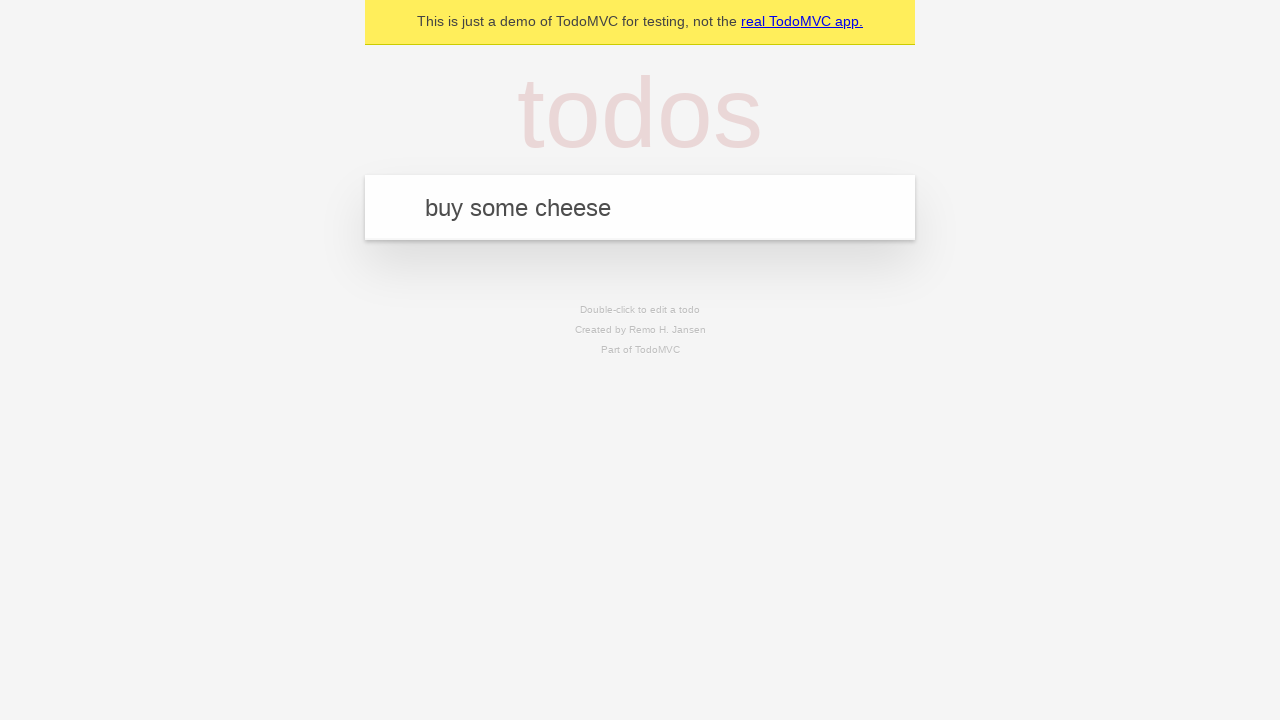

Pressed Enter to add first todo on internal:attr=[placeholder="What needs to be done?"i]
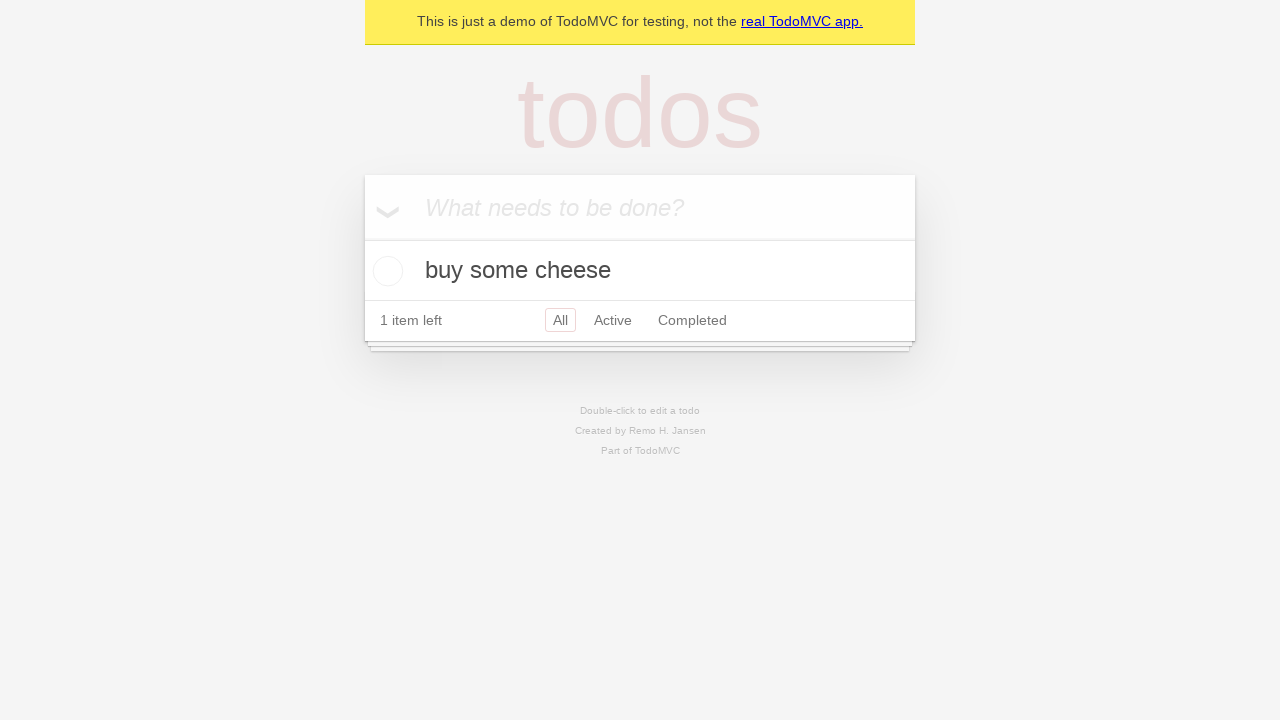

Filled todo input with 'feed the cat' on internal:attr=[placeholder="What needs to be done?"i]
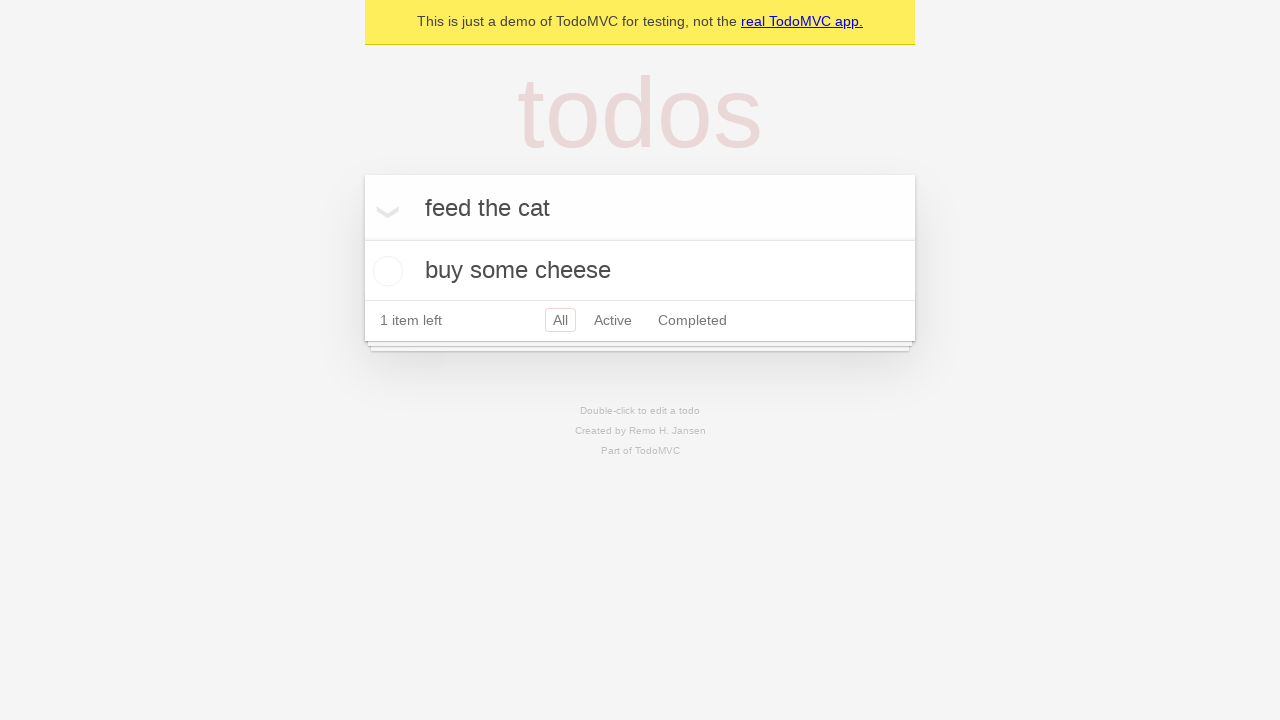

Pressed Enter to add second todo on internal:attr=[placeholder="What needs to be done?"i]
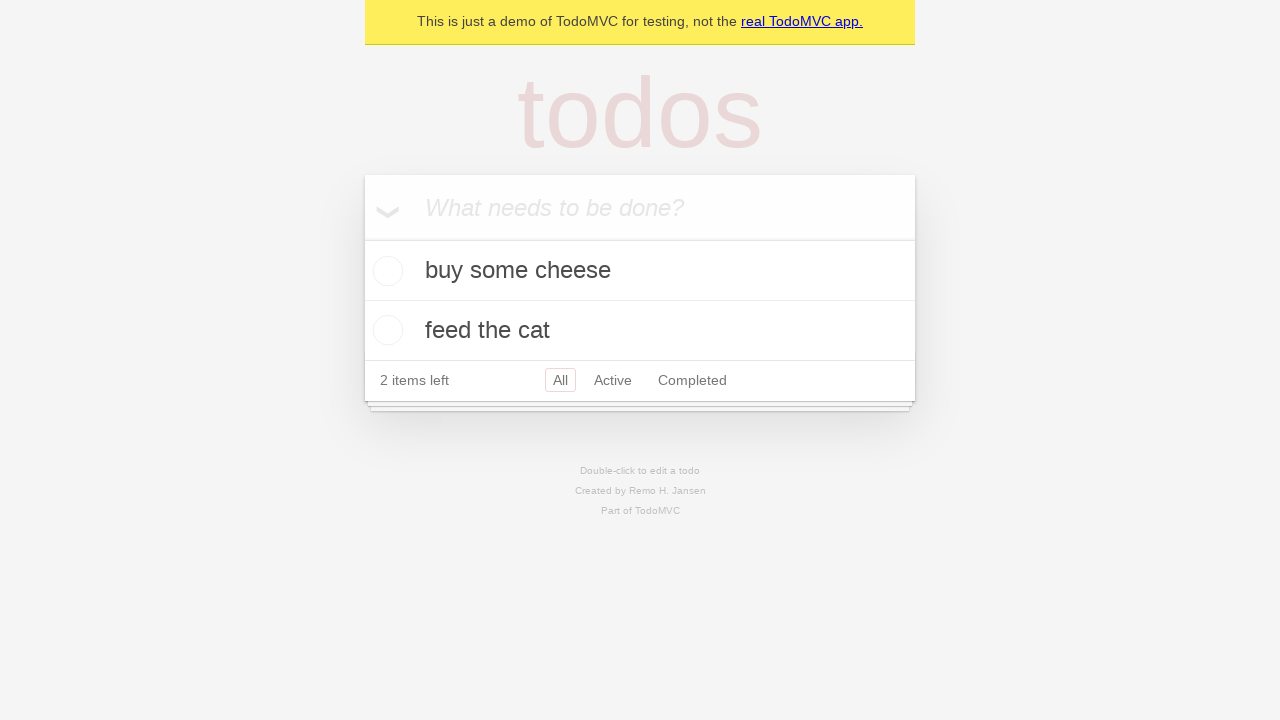

Filled todo input with 'book a doctors appointment' on internal:attr=[placeholder="What needs to be done?"i]
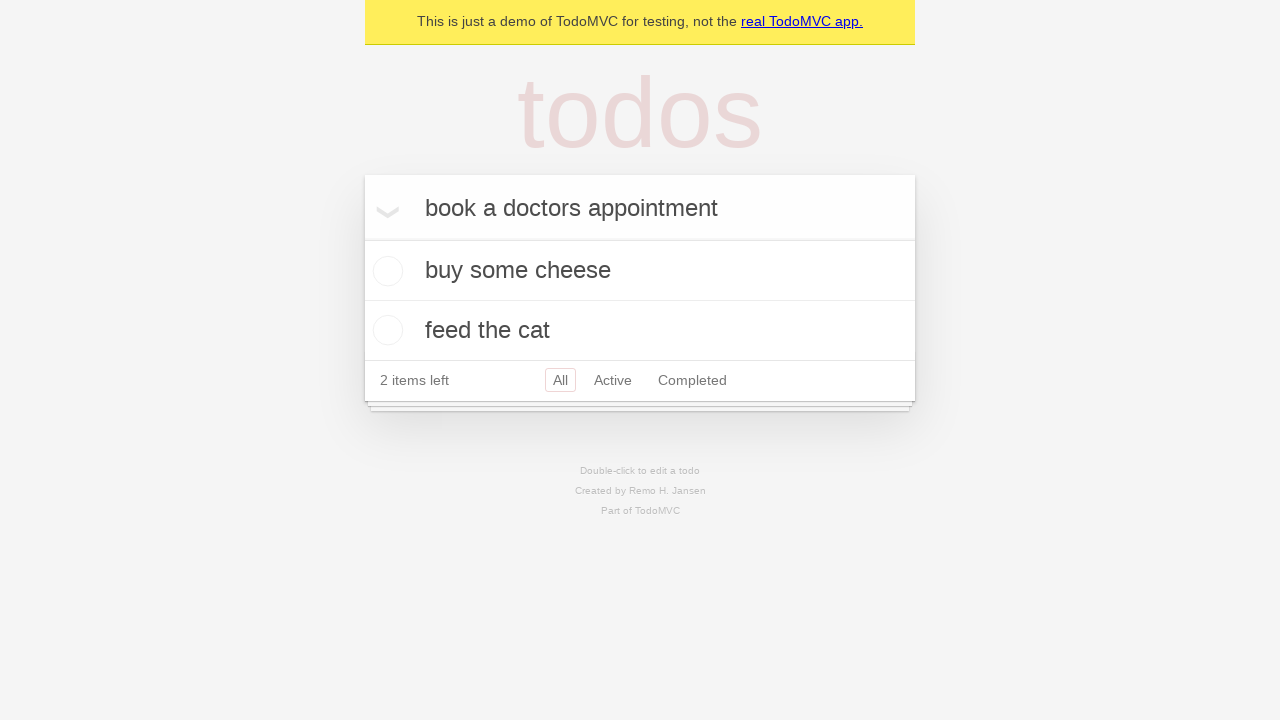

Pressed Enter to add third todo on internal:attr=[placeholder="What needs to be done?"i]
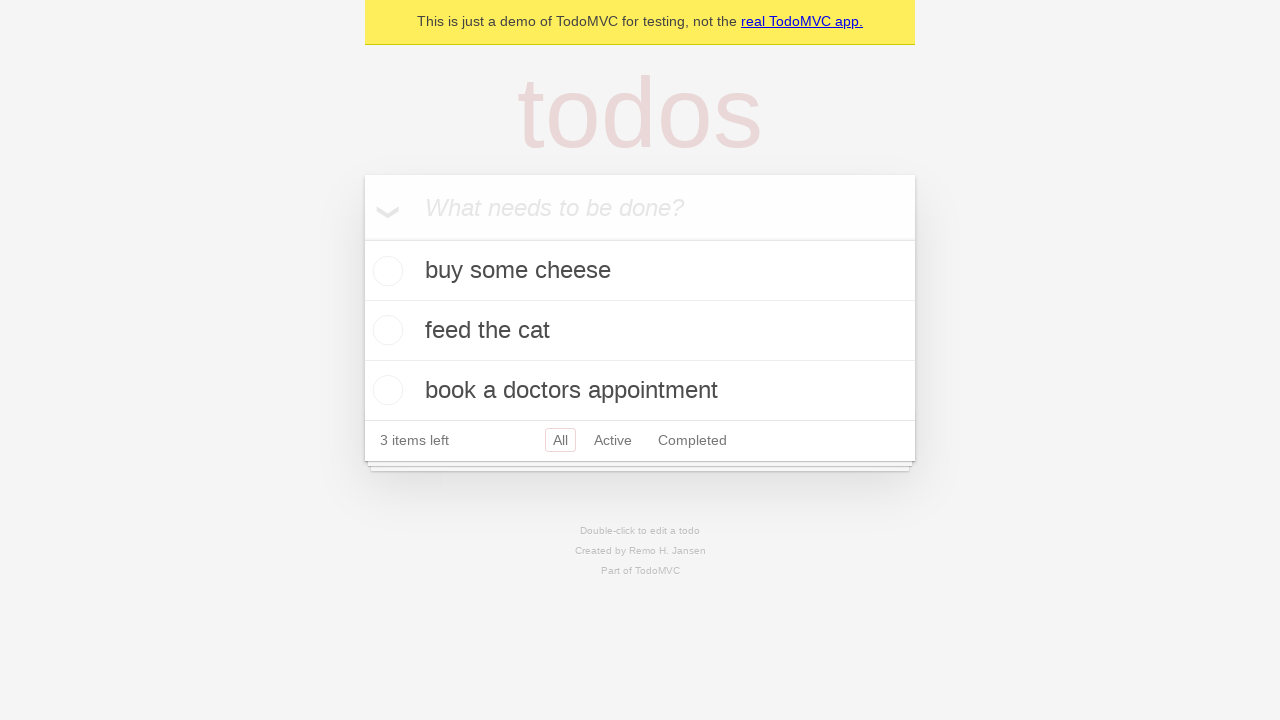

Checked the second todo item at (385, 330) on .todo-list li .toggle >> nth=1
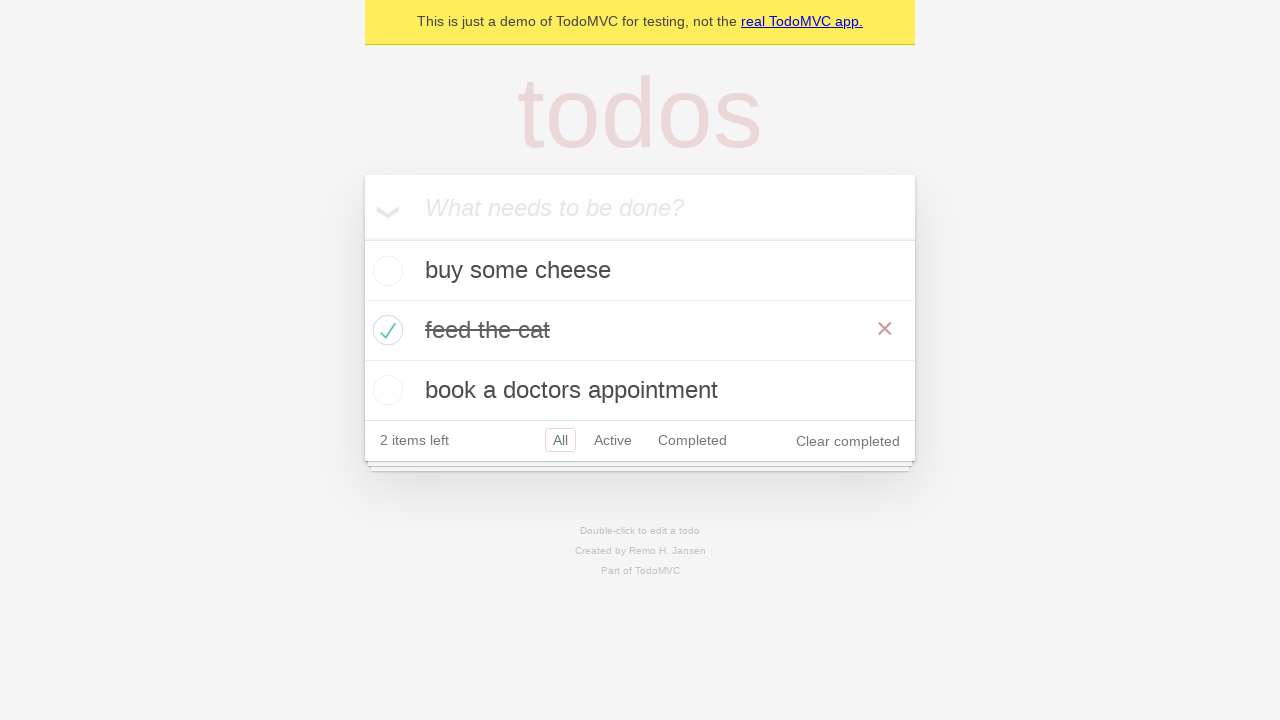

Clicked Active filter to show active todos only at (613, 440) on internal:role=link[name="Active"i]
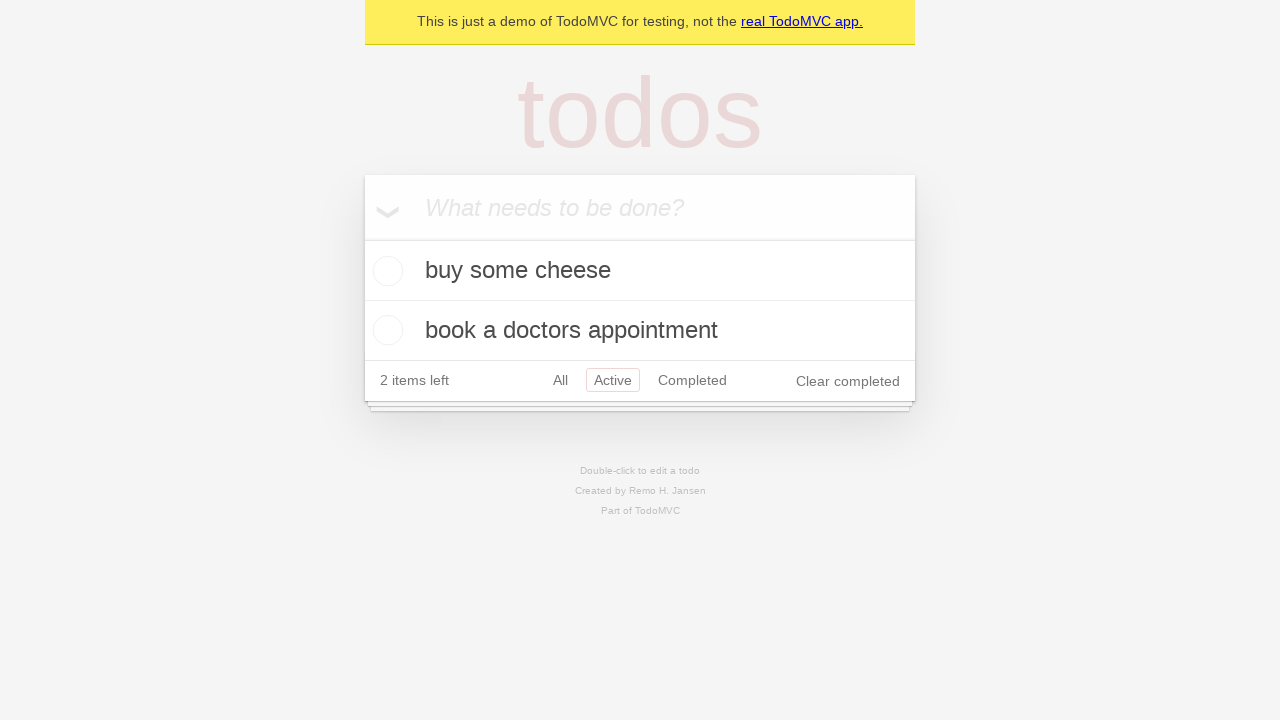

Clicked Completed filter to show completed todos only at (692, 380) on internal:role=link[name="Completed"i]
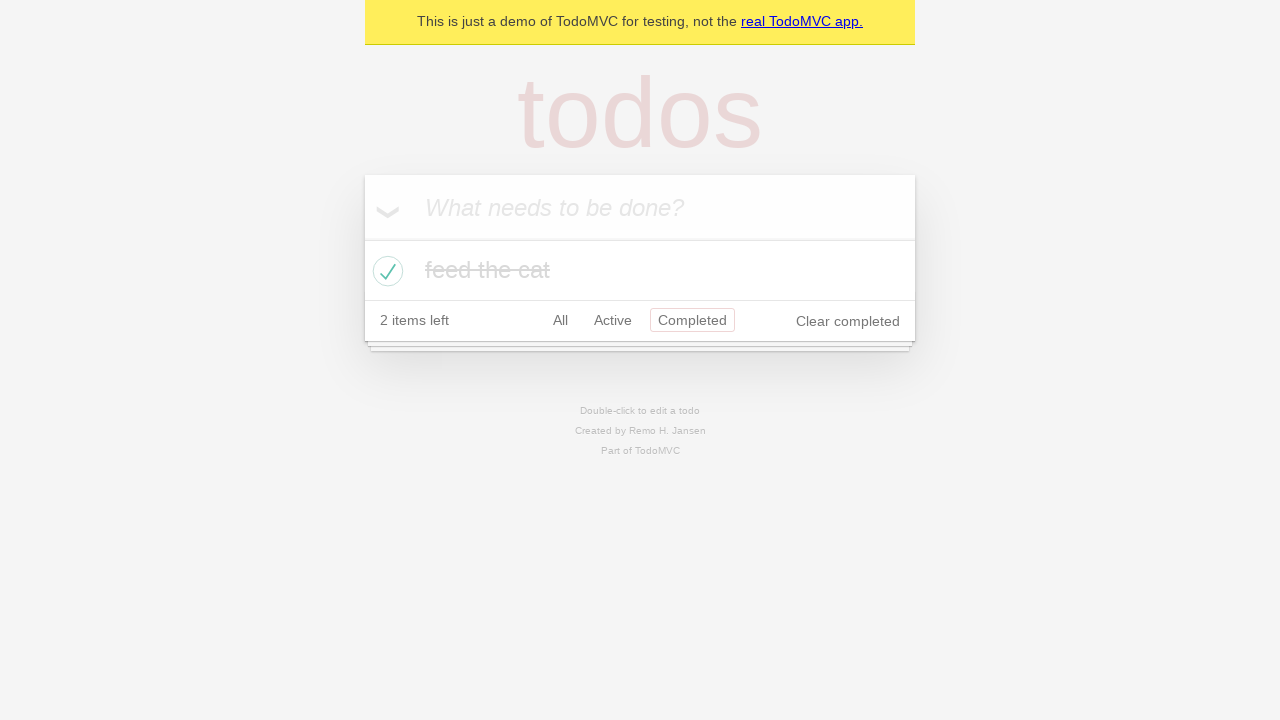

Clicked All filter to display all items at (560, 320) on internal:role=link[name="All"i]
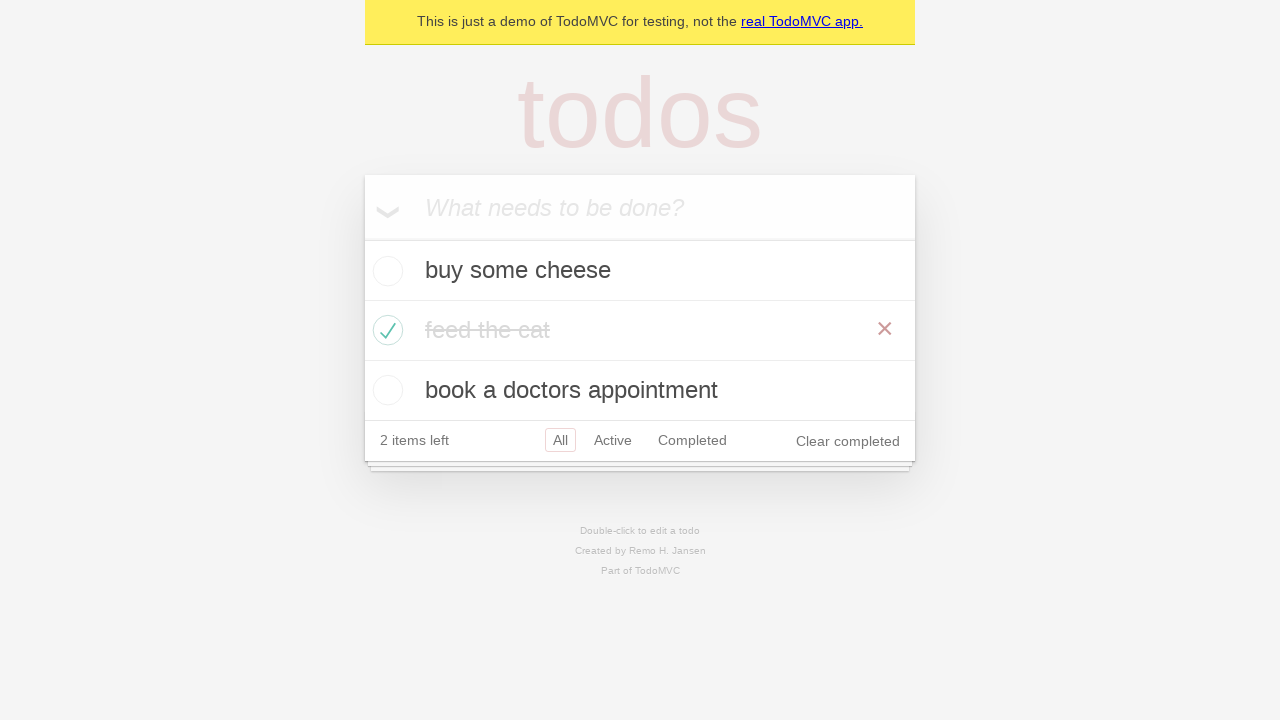

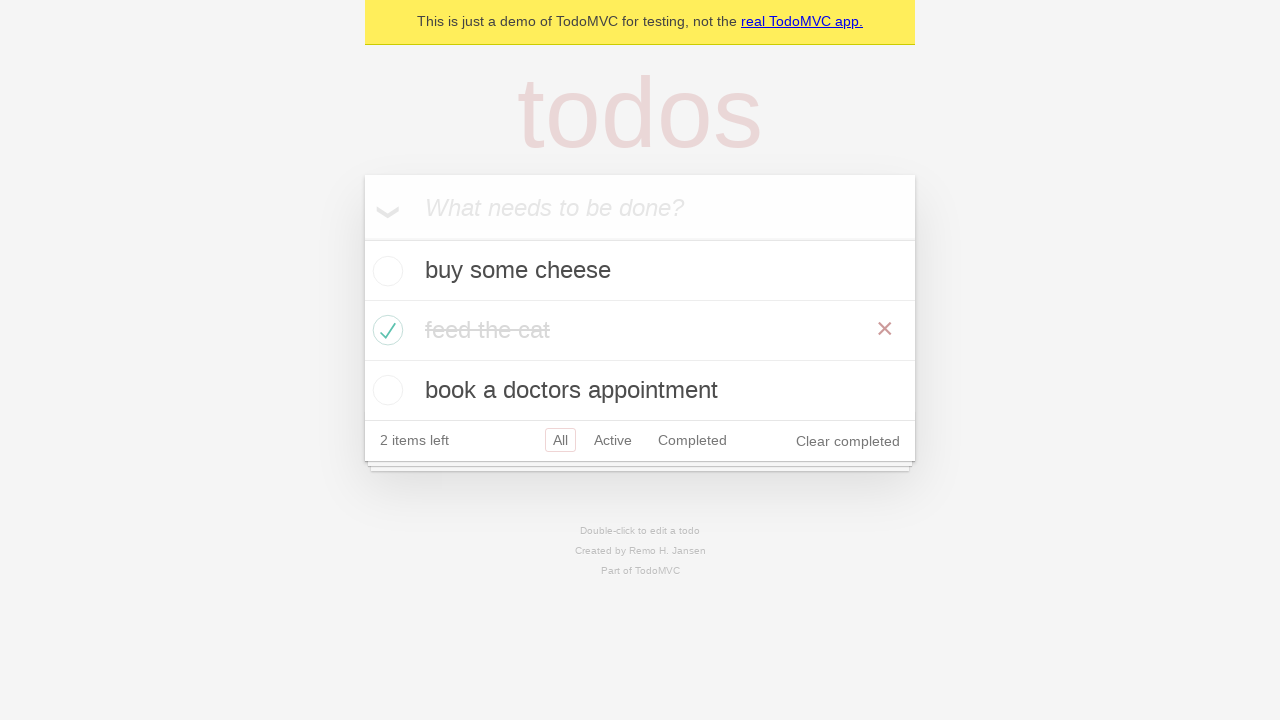